Navigates to TechPro Education website and attempts to find an element that doesn't exist (testing error handling)

Starting URL: https://techproeducation.com/

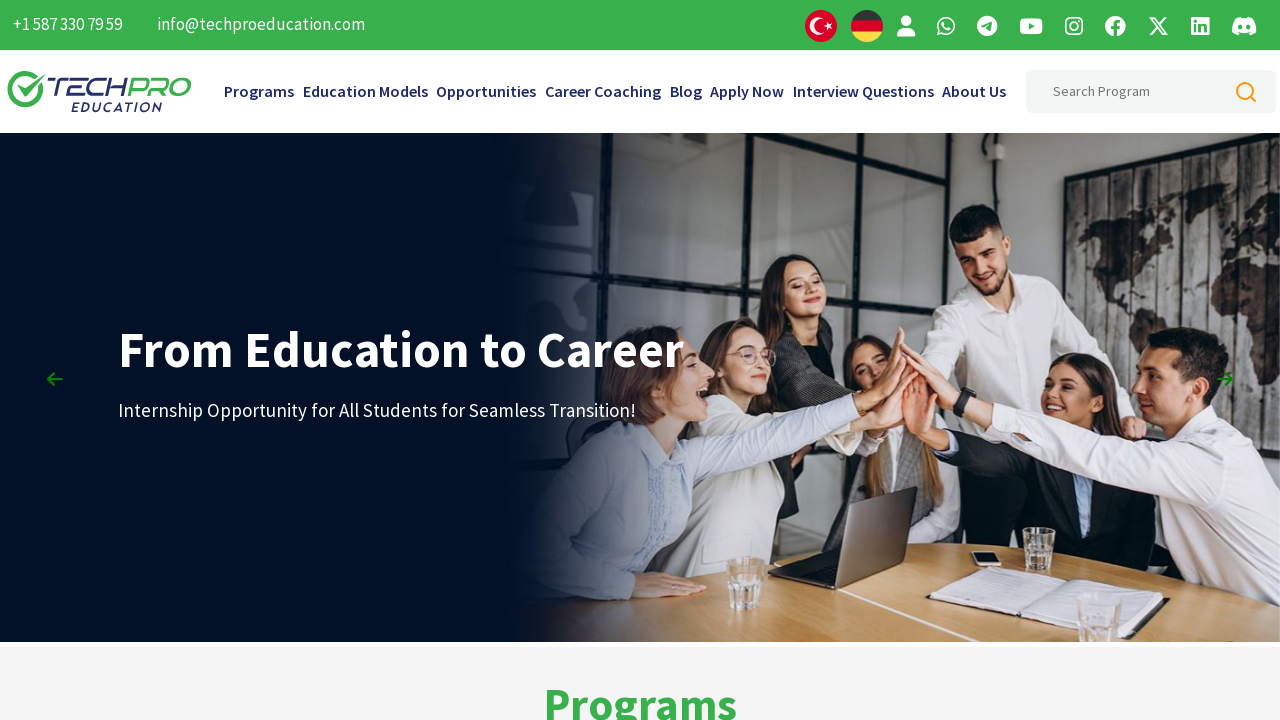

Navigated to TechPro Education website
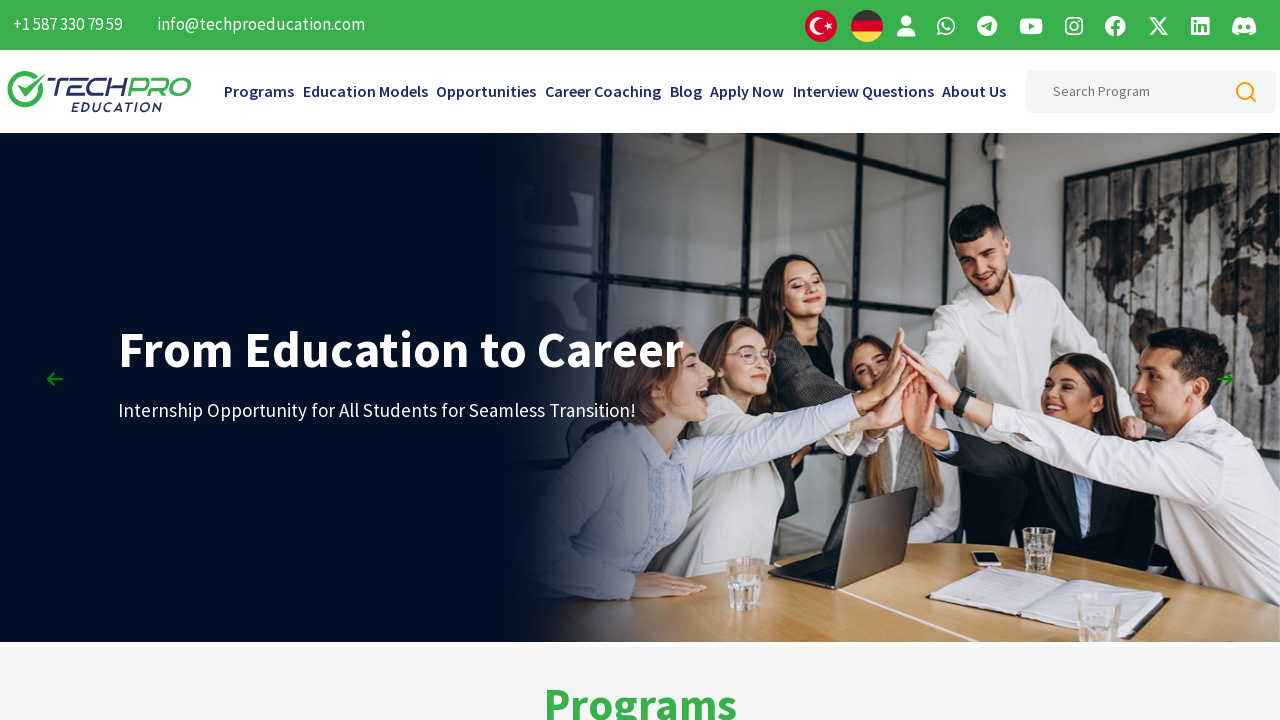

Error handling: Element with id 'abcd' does not exist (expected behavior) on #abcd
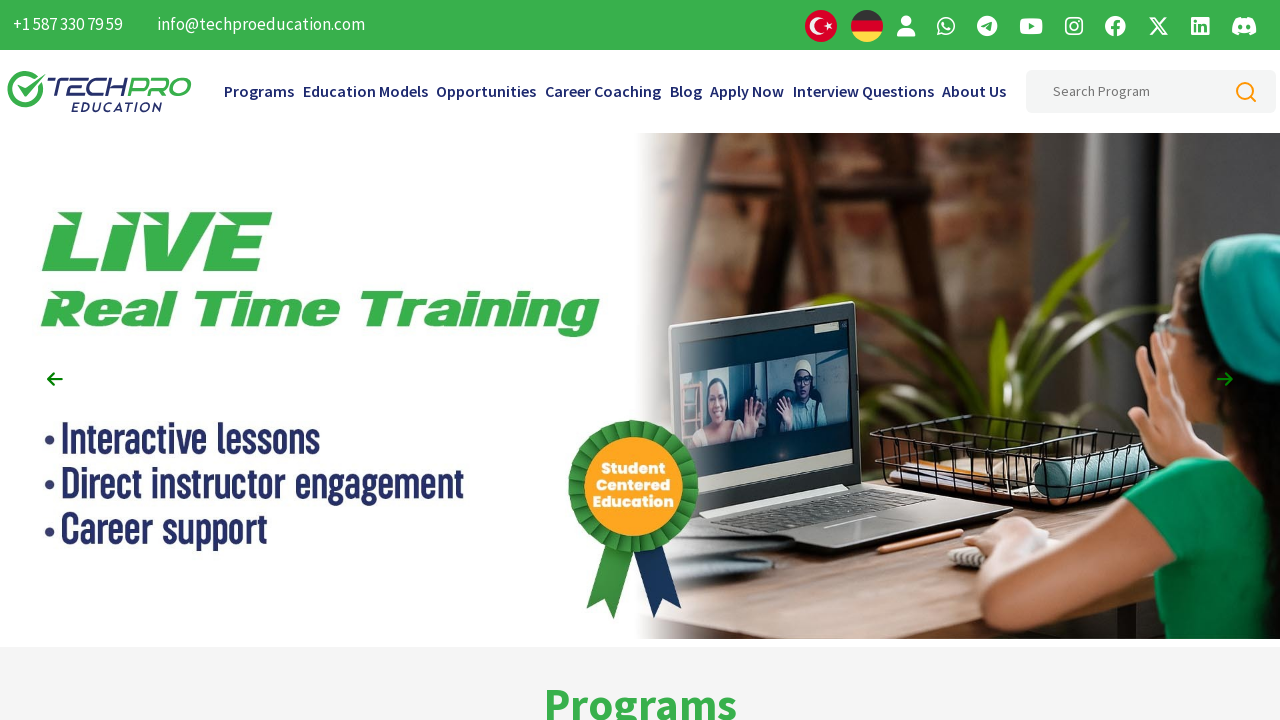

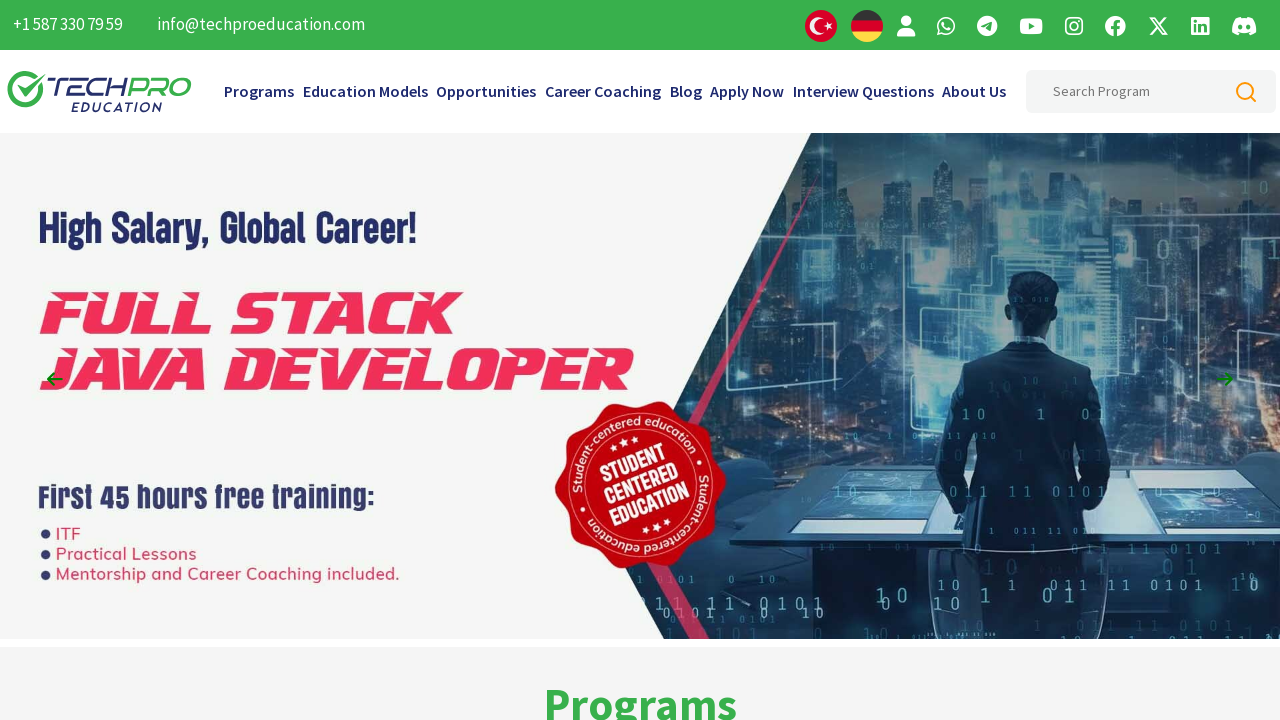